Tests that clicking the JS Confirm button and accepting the alert displays "You clicked: Ok" message

Starting URL: https://the-internet.herokuapp.com/javascript_alerts

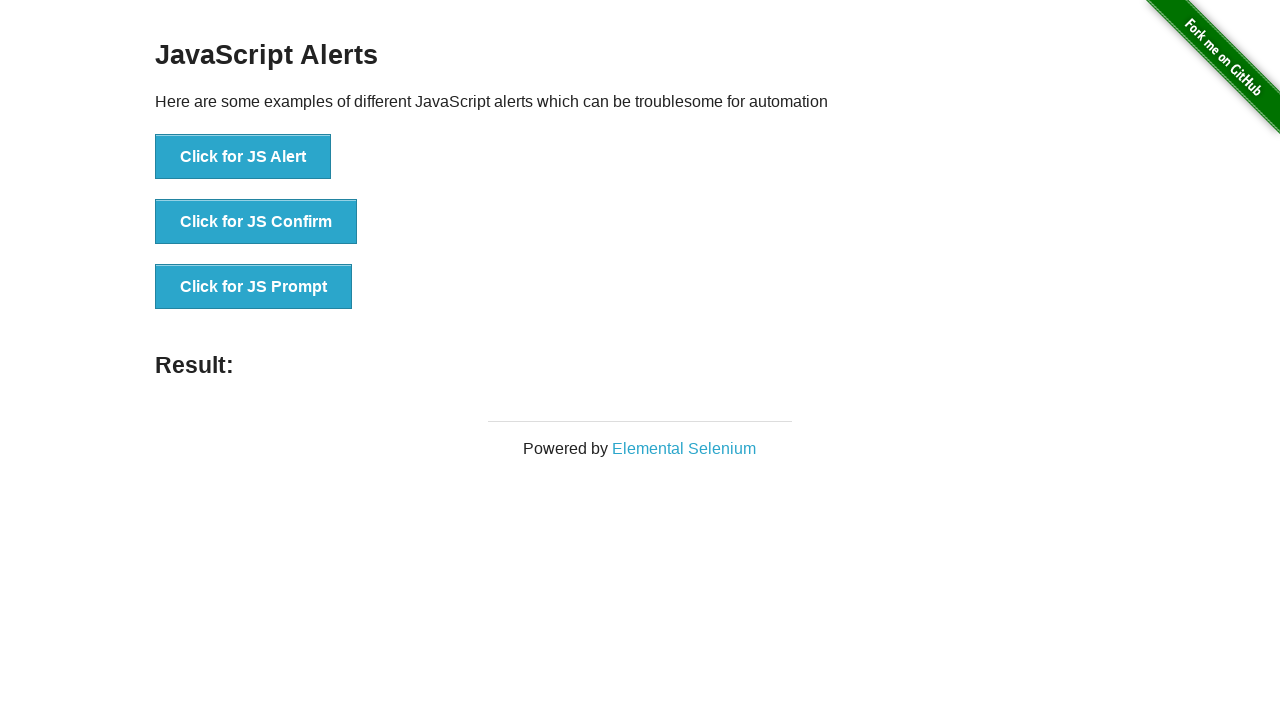

Set up dialog handler to accept the alert
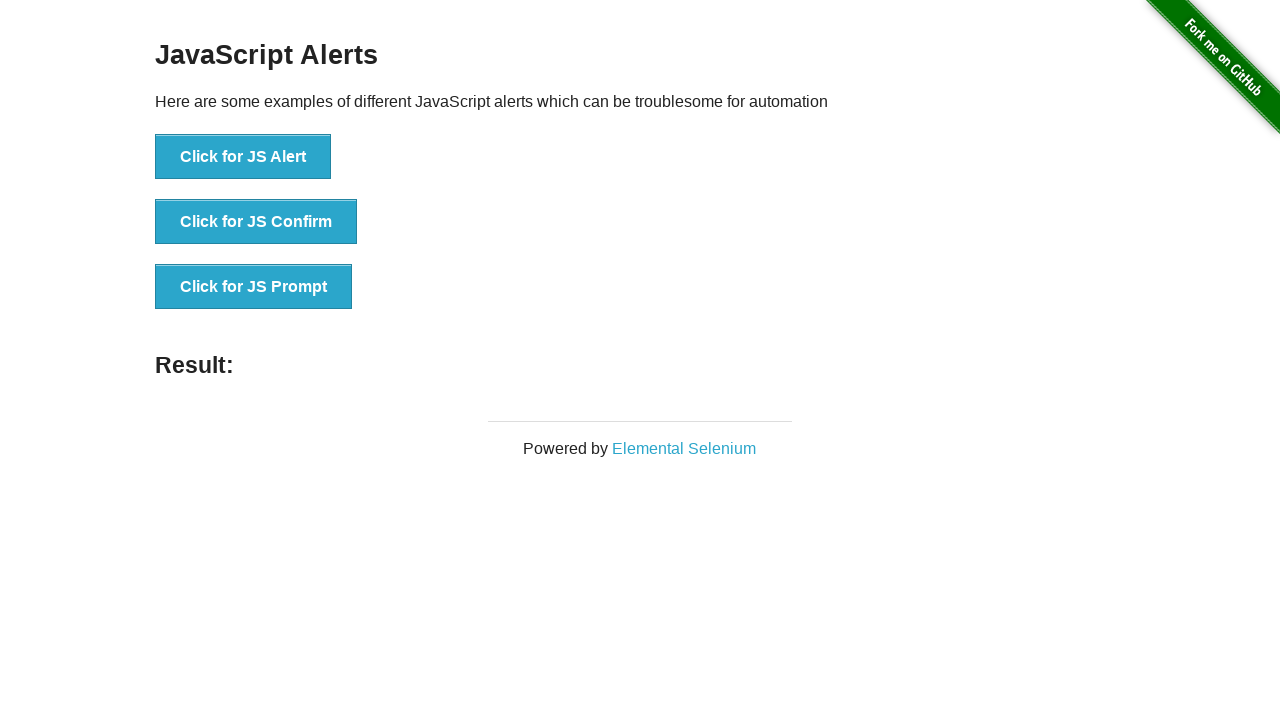

Clicked JS Confirm button at (256, 222) on button[onclick*='jsConfirm']
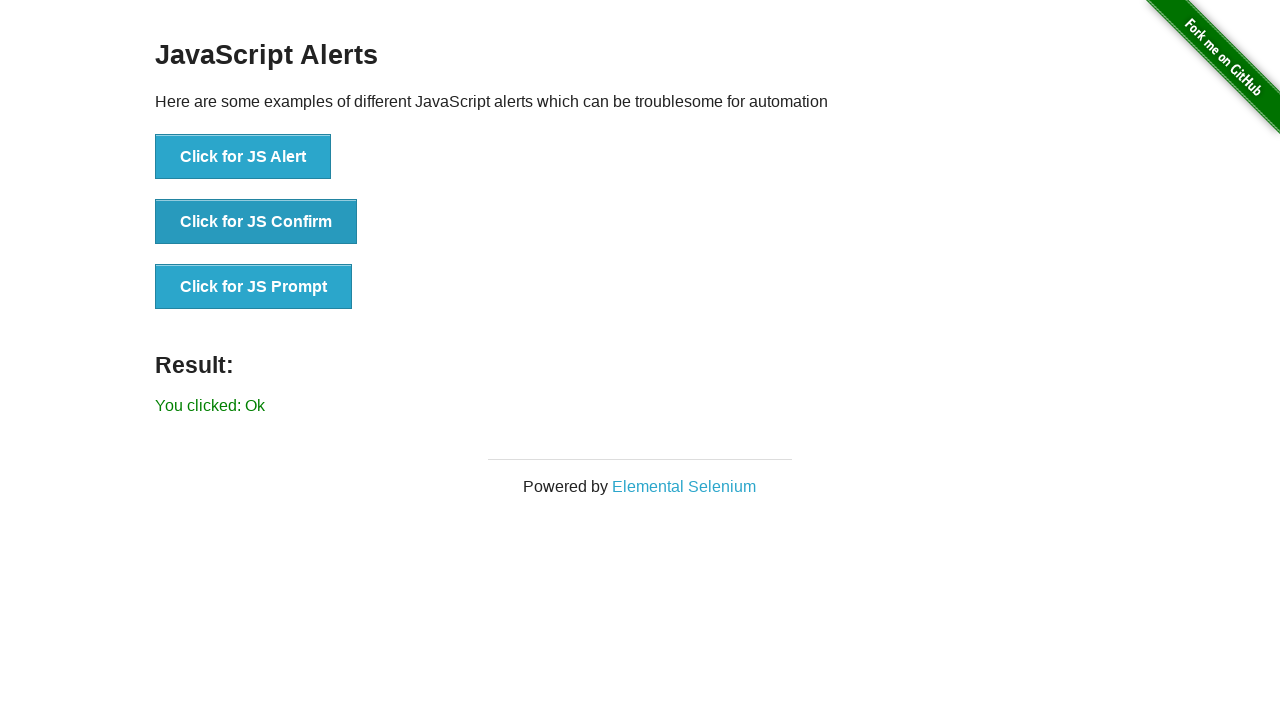

Result message displayed after accepting alert
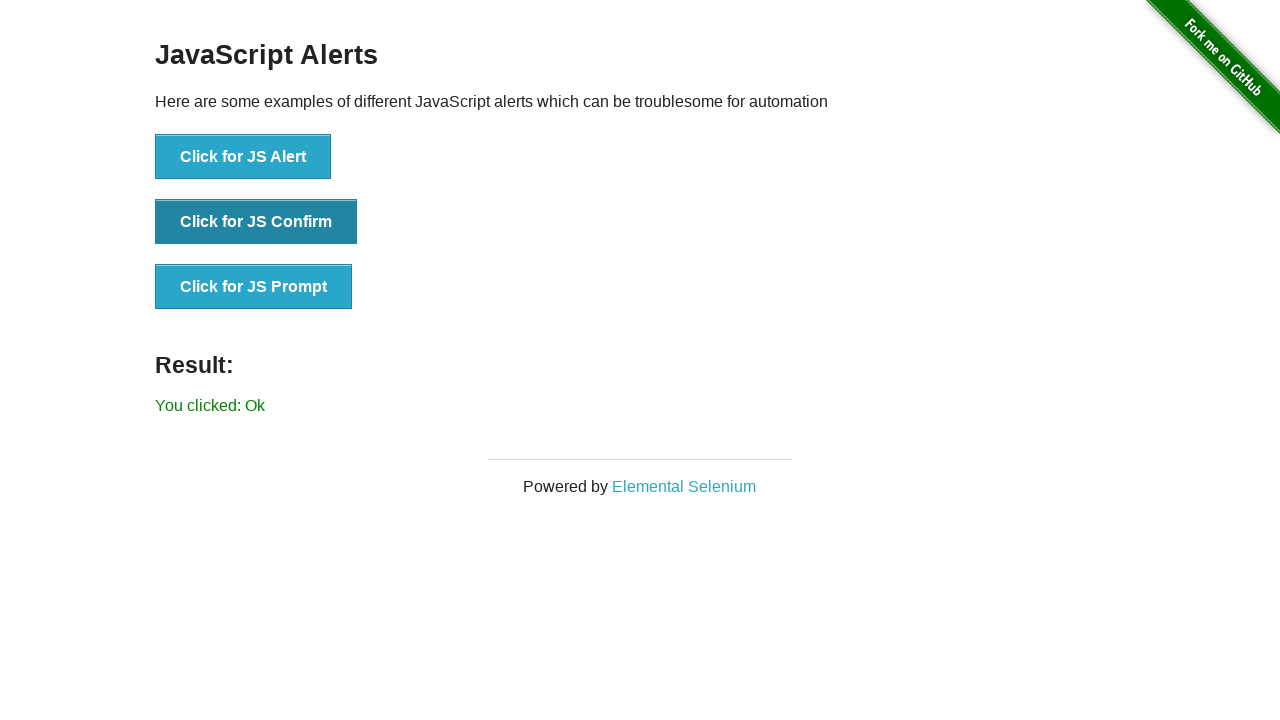

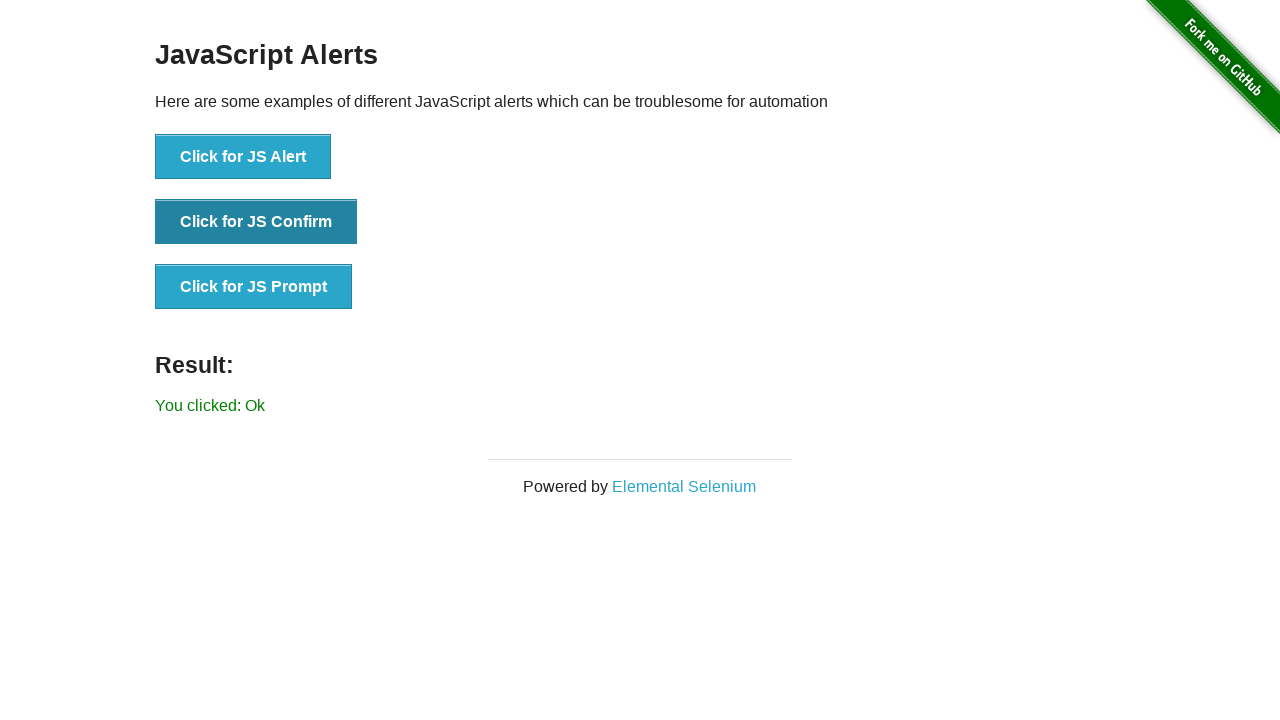